Navigates to the Demoblaze demo store and waits for product listings to load, verifying that product elements are present on the page.

Starting URL: https://www.demoblaze.com/

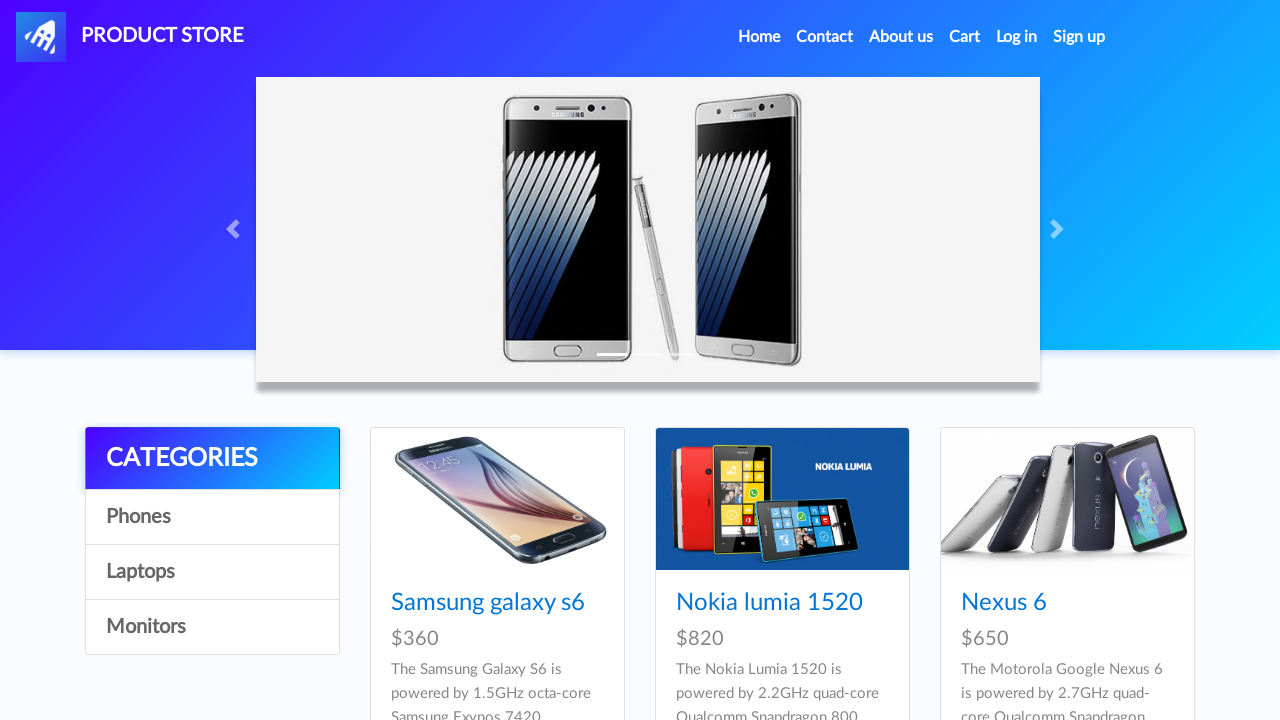

Navigated to Demoblaze demo store
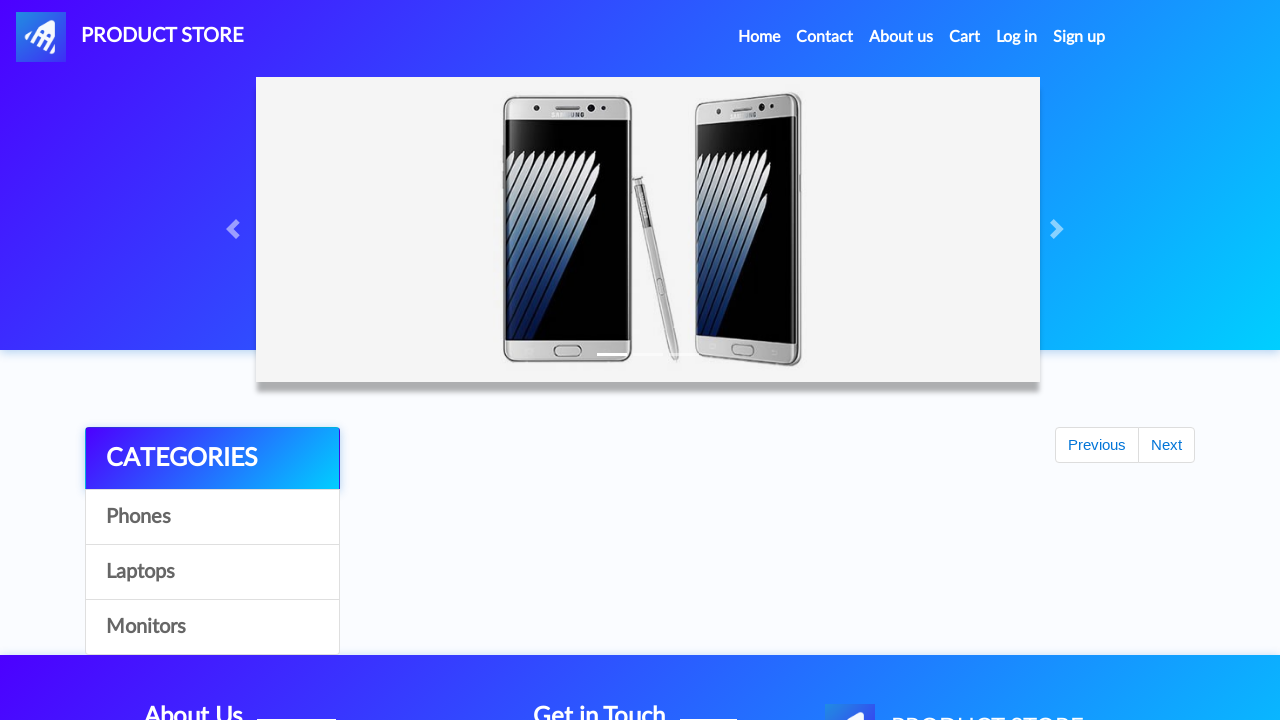

Product listings loaded successfully
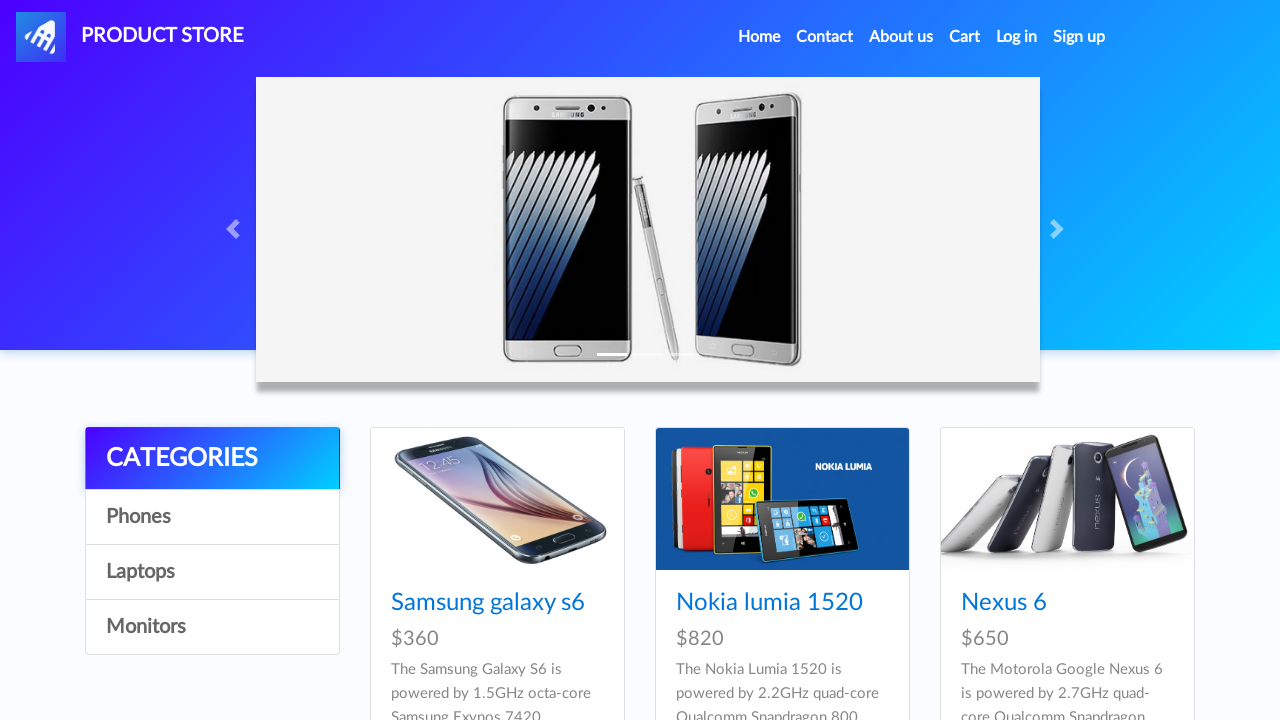

Located product elements on the page
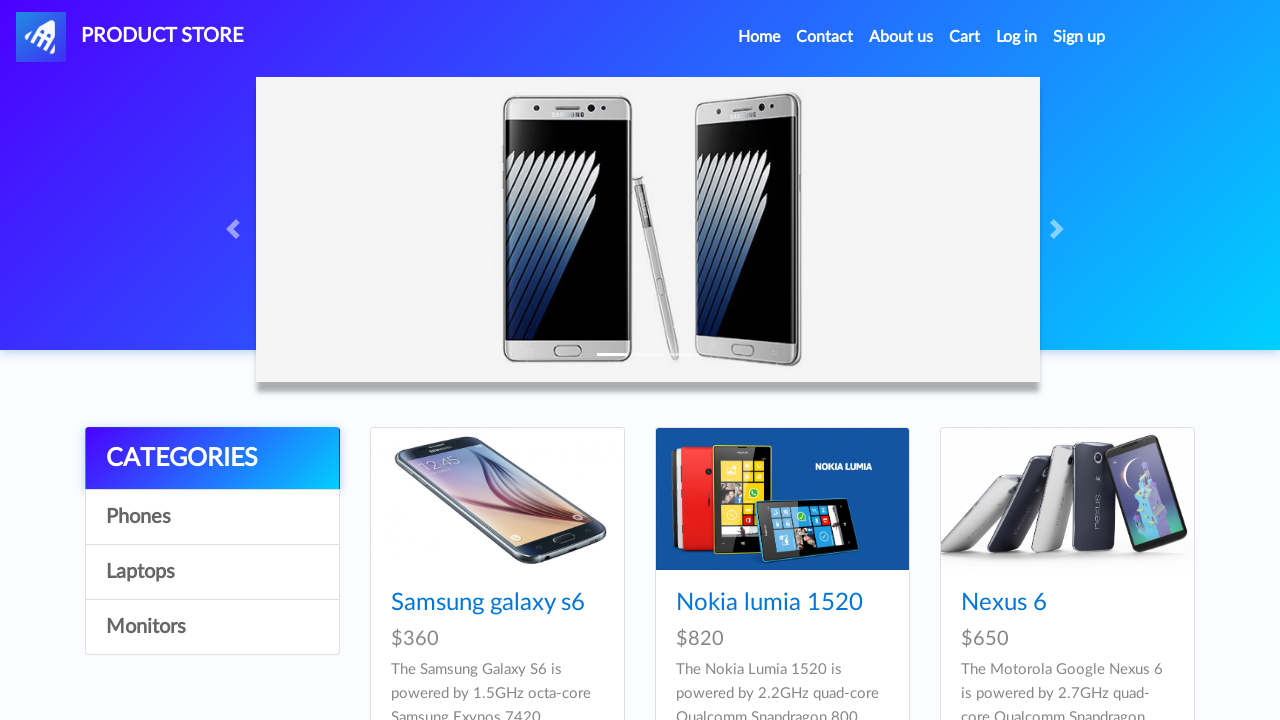

Verified that 9 product(s) are present on the page
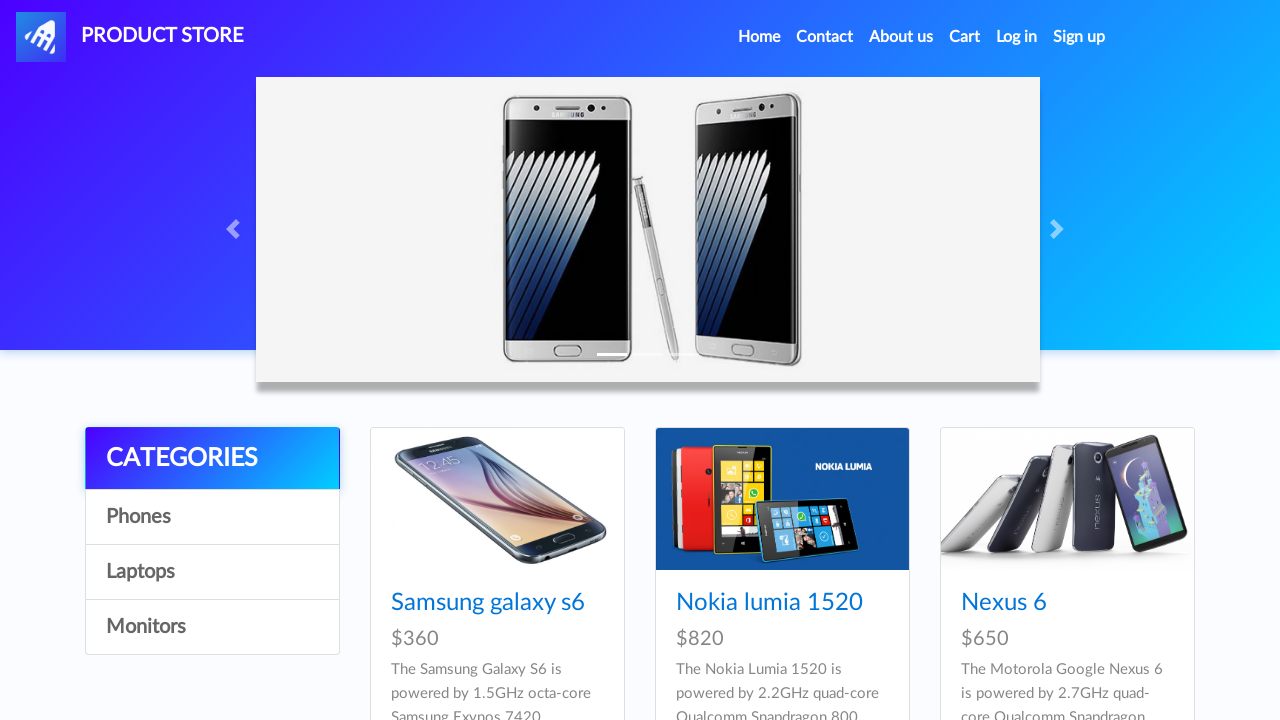

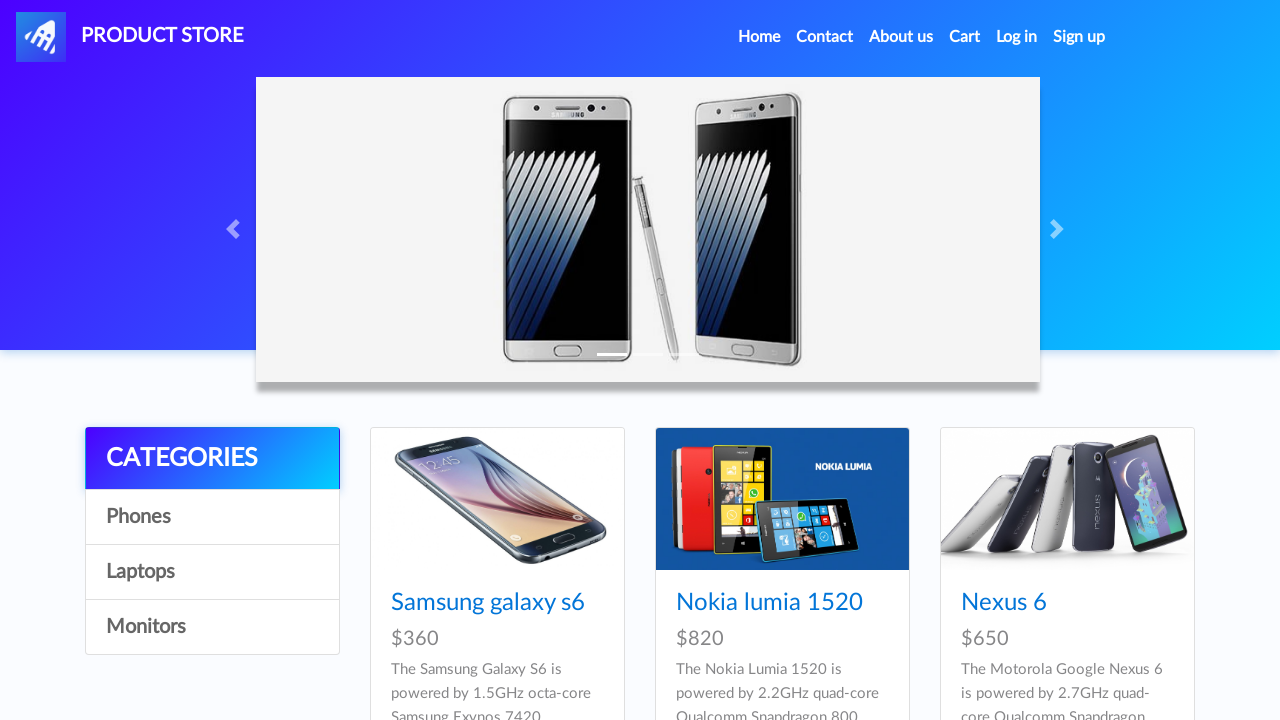